Navigates to the automation practice page and waits for it to load (skipped test)

Starting URL: https://rahulshettyacademy.com/AutomationPractice/

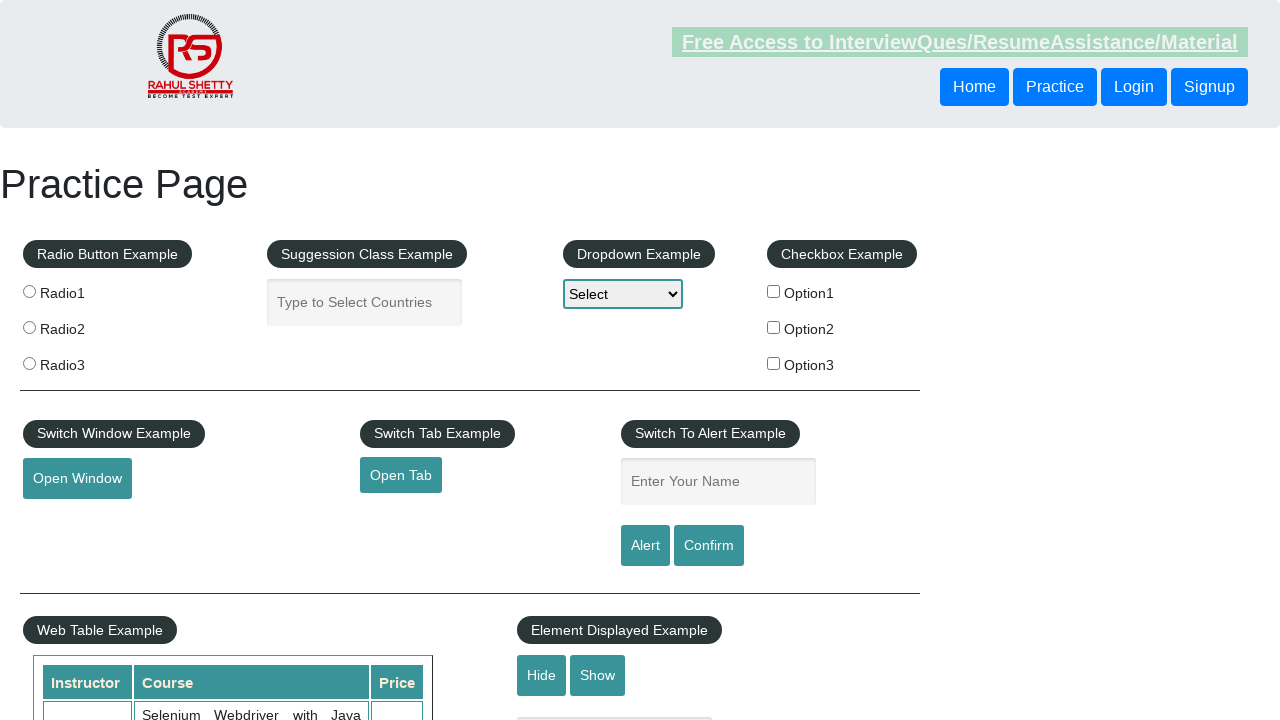

Automation practice page loaded successfully
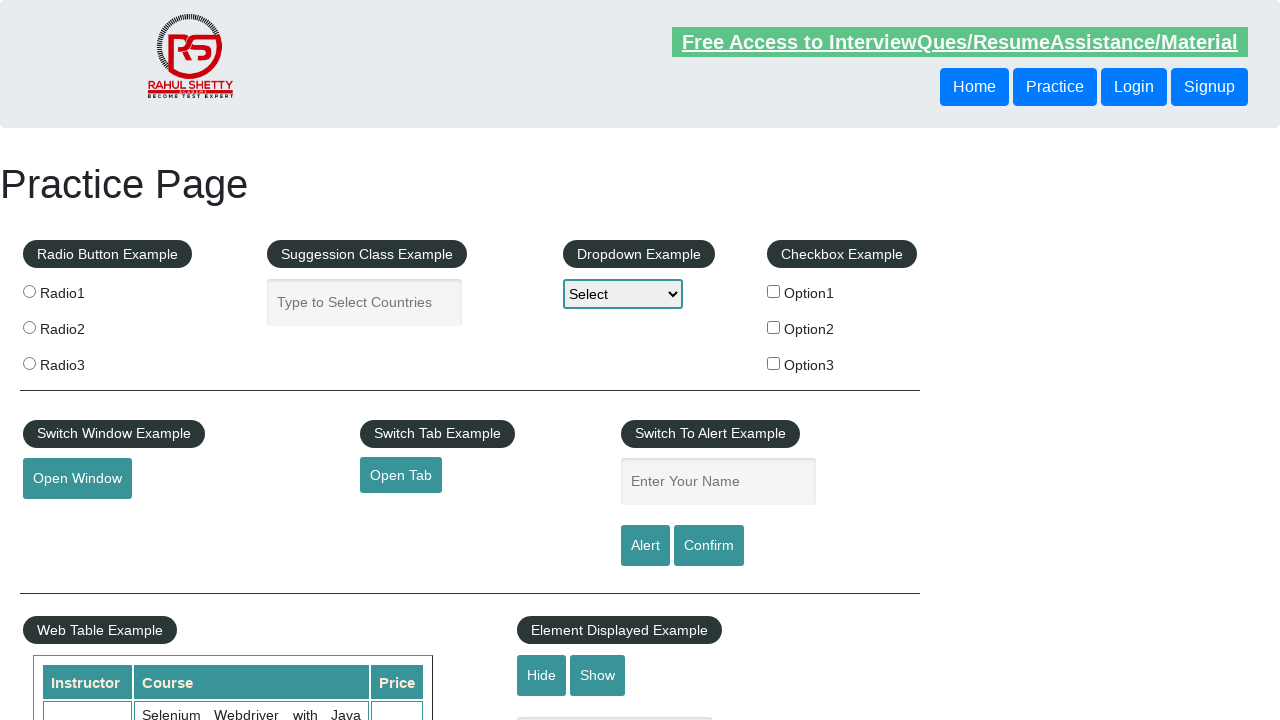

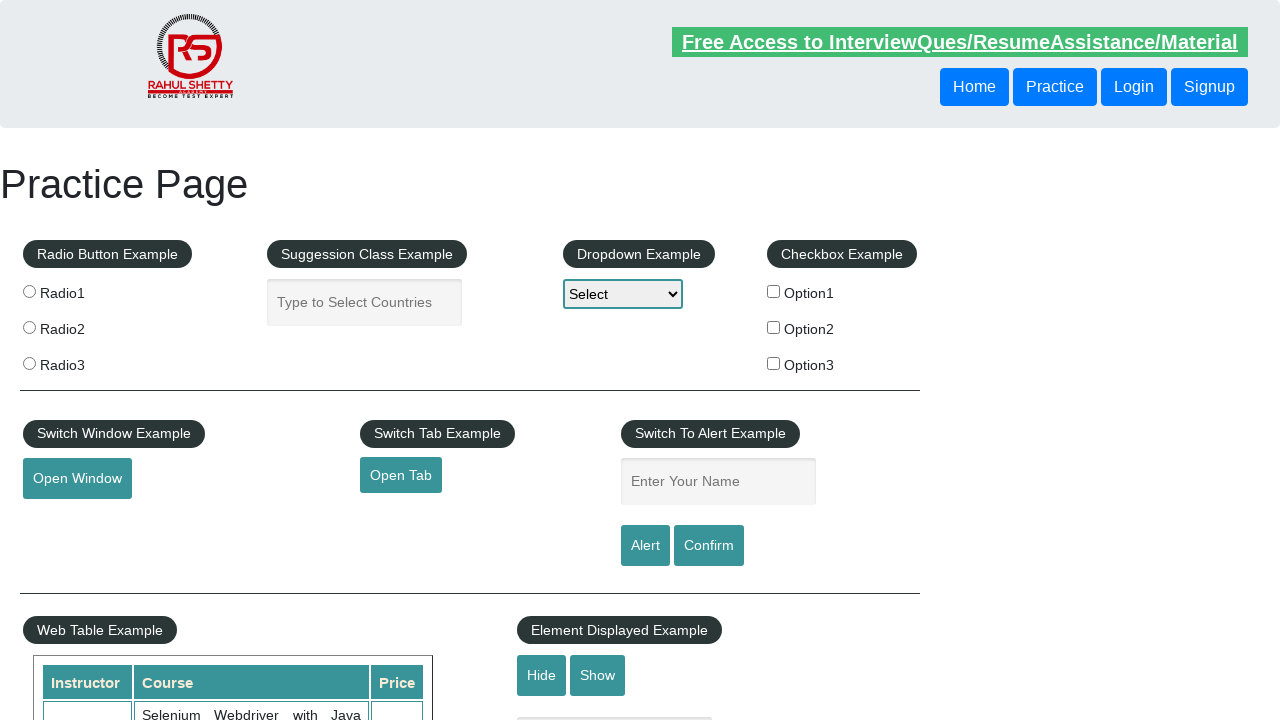